Tests login validation by attempting to submit with empty username and password fields and verifying error message

Starting URL: https://www.saucedemo.com/

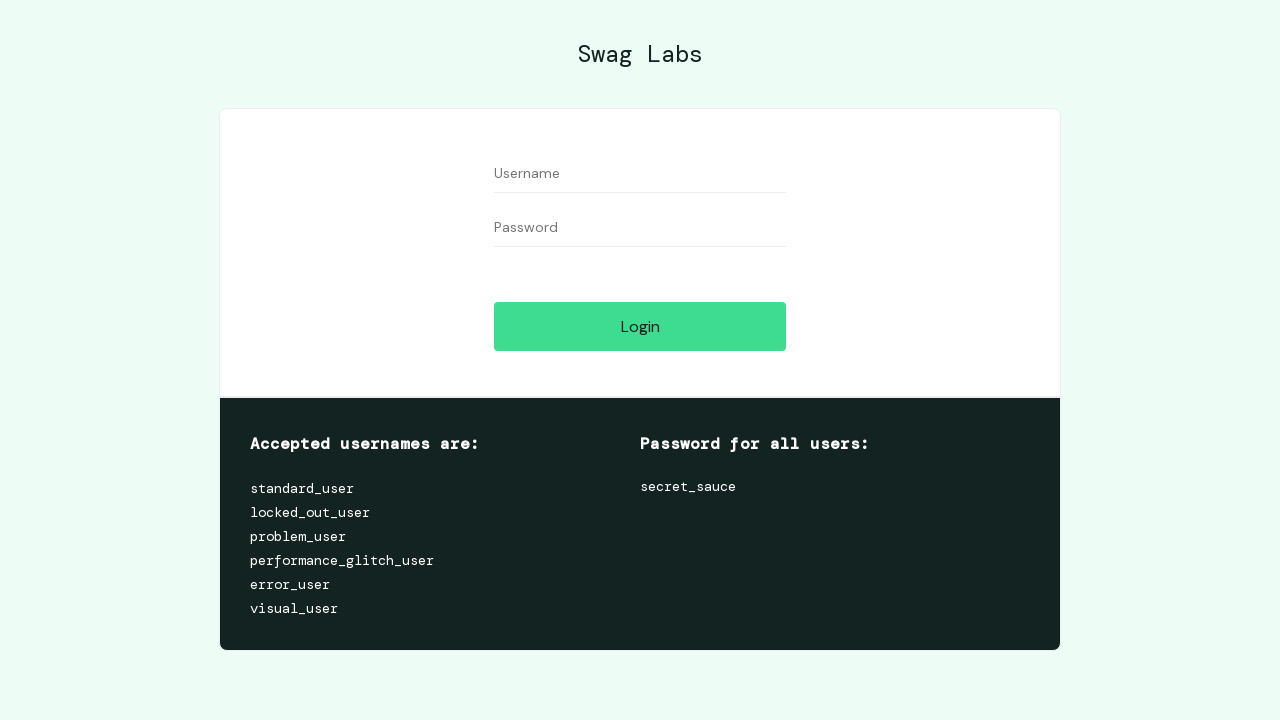

Filled username field with space on #user-name
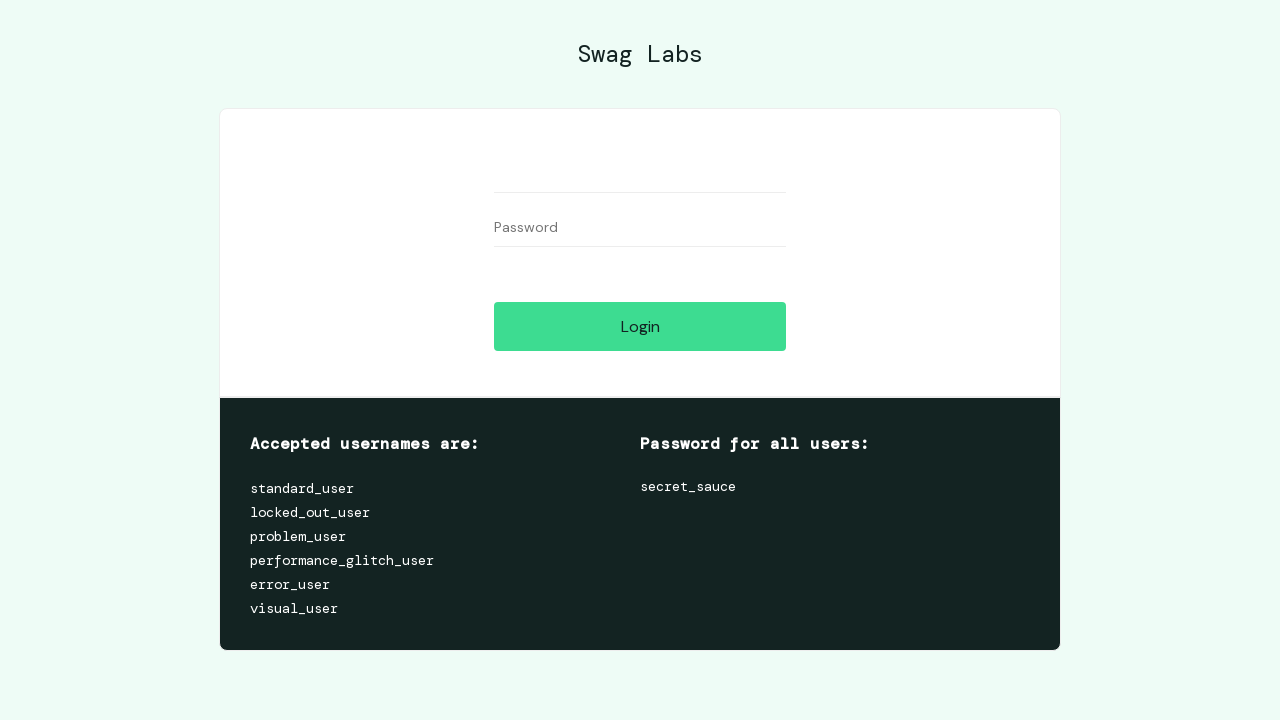

Filled password field with space on #password
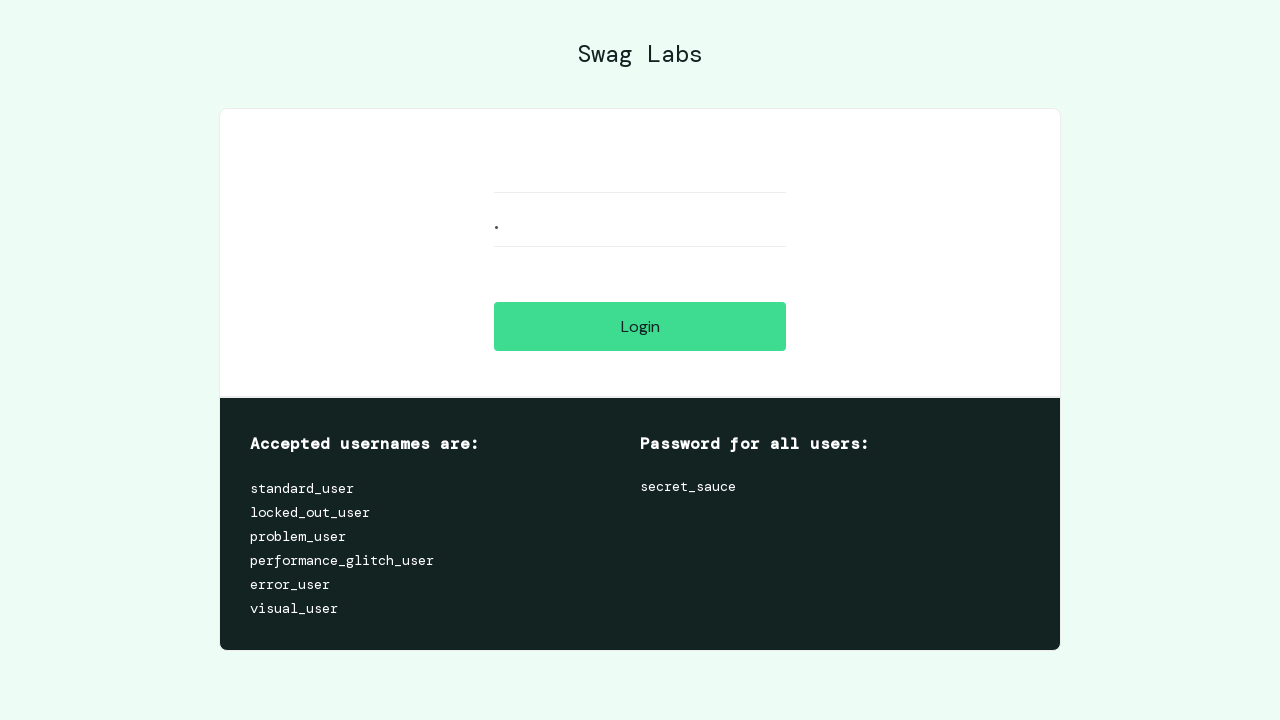

Clicked login button with empty username and password at (640, 326) on #login-button
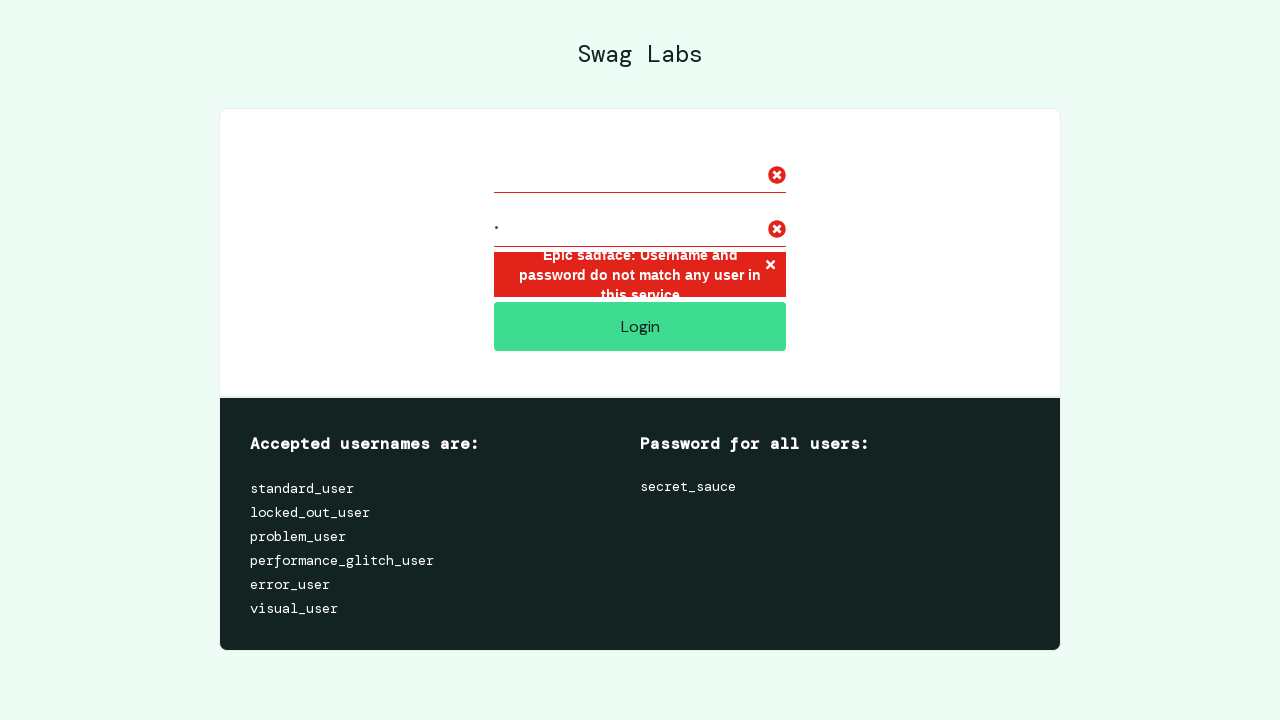

Error message appeared
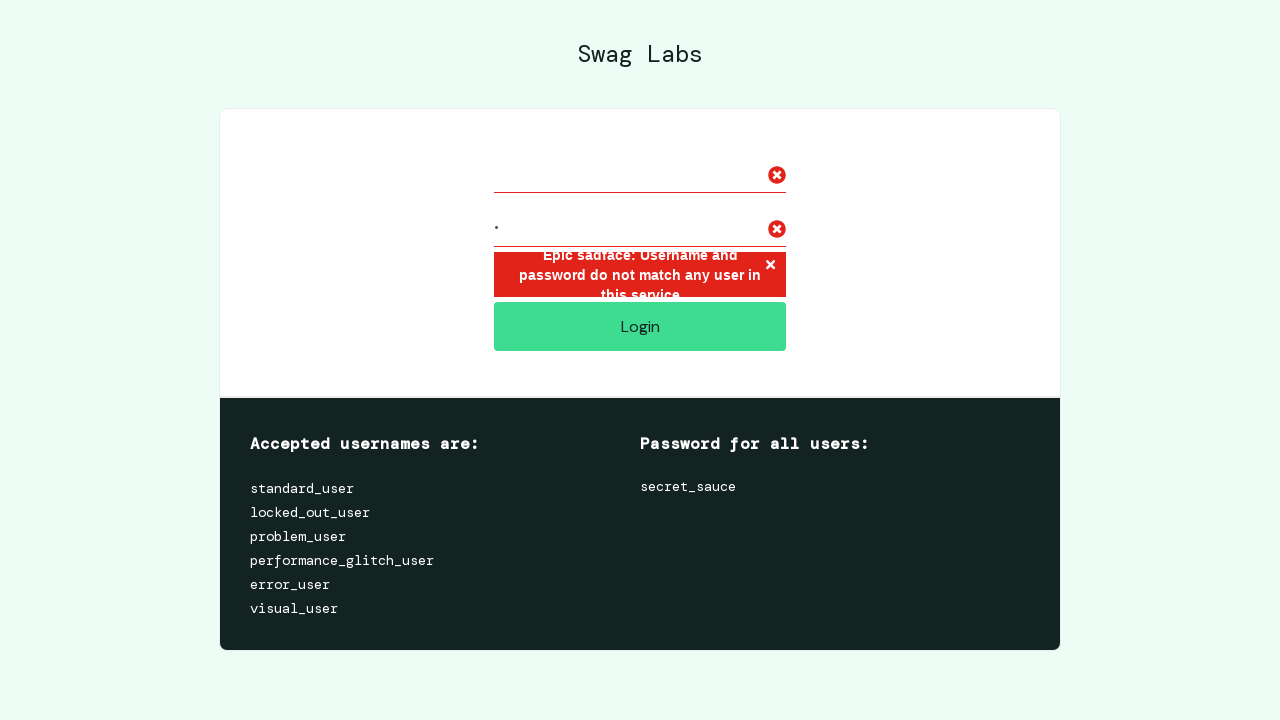

Located error message element
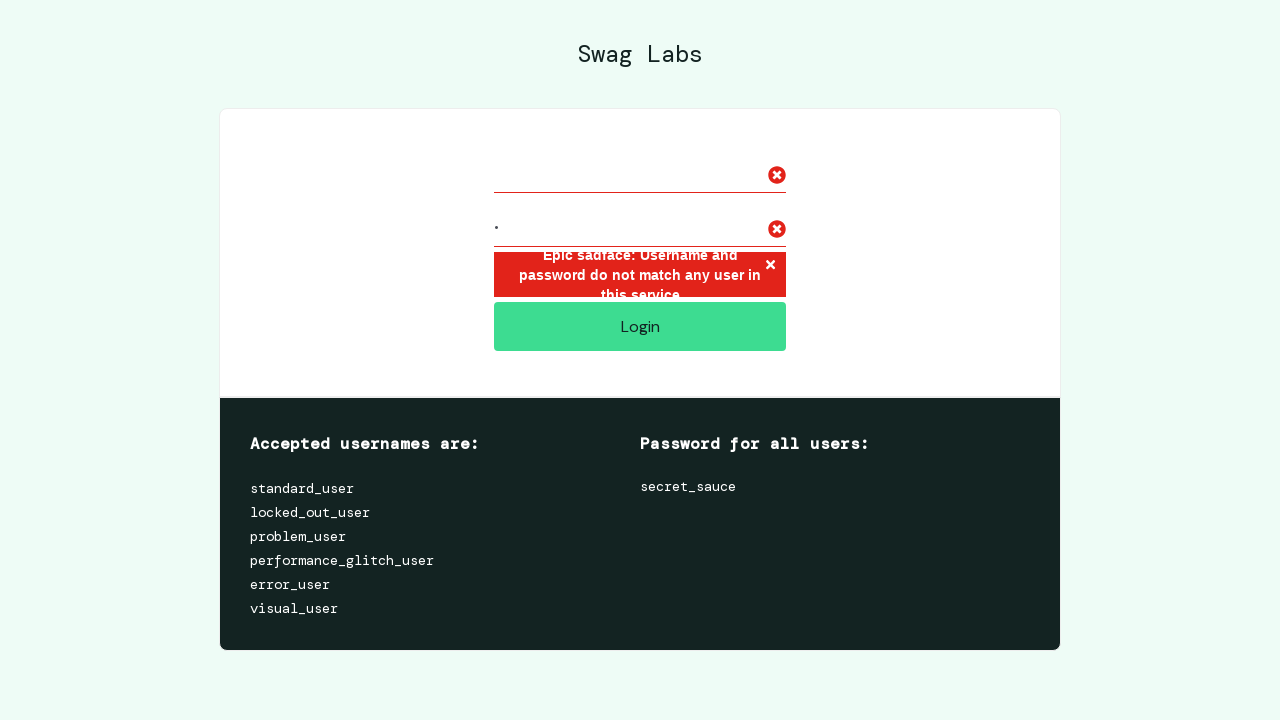

Verified error message: 'Epic sadface: Username and password do not match any user in this service'
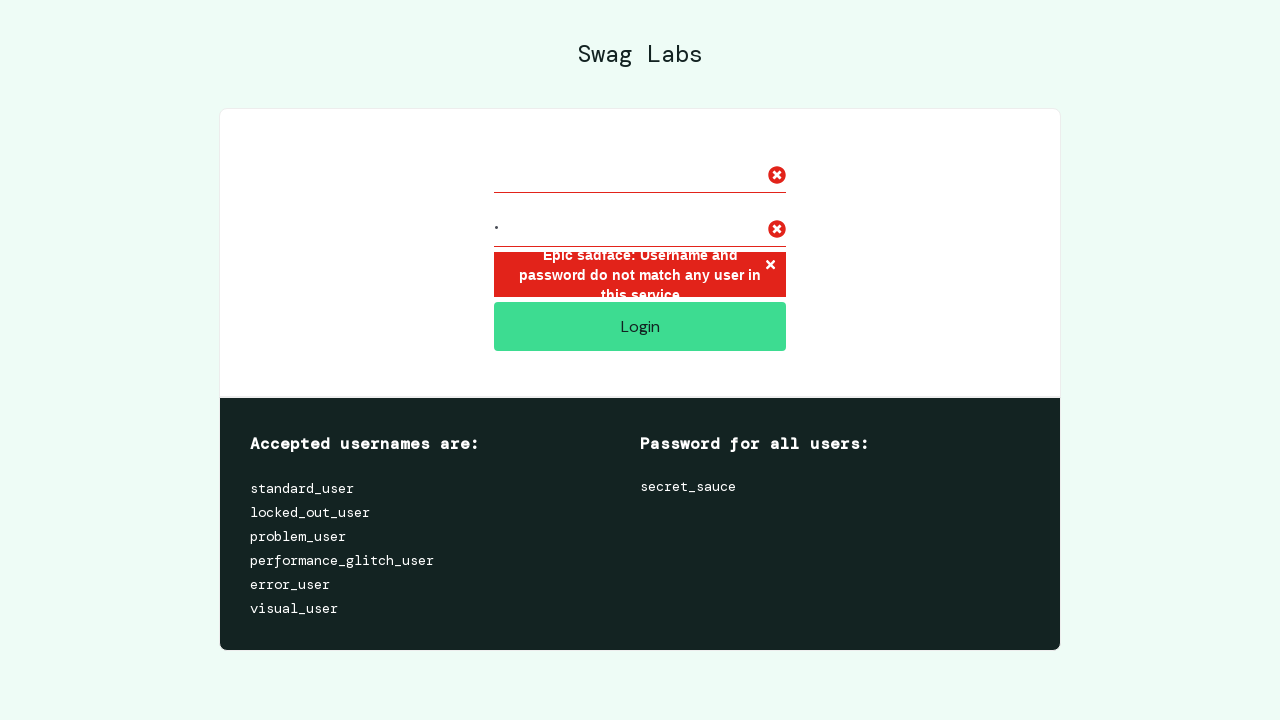

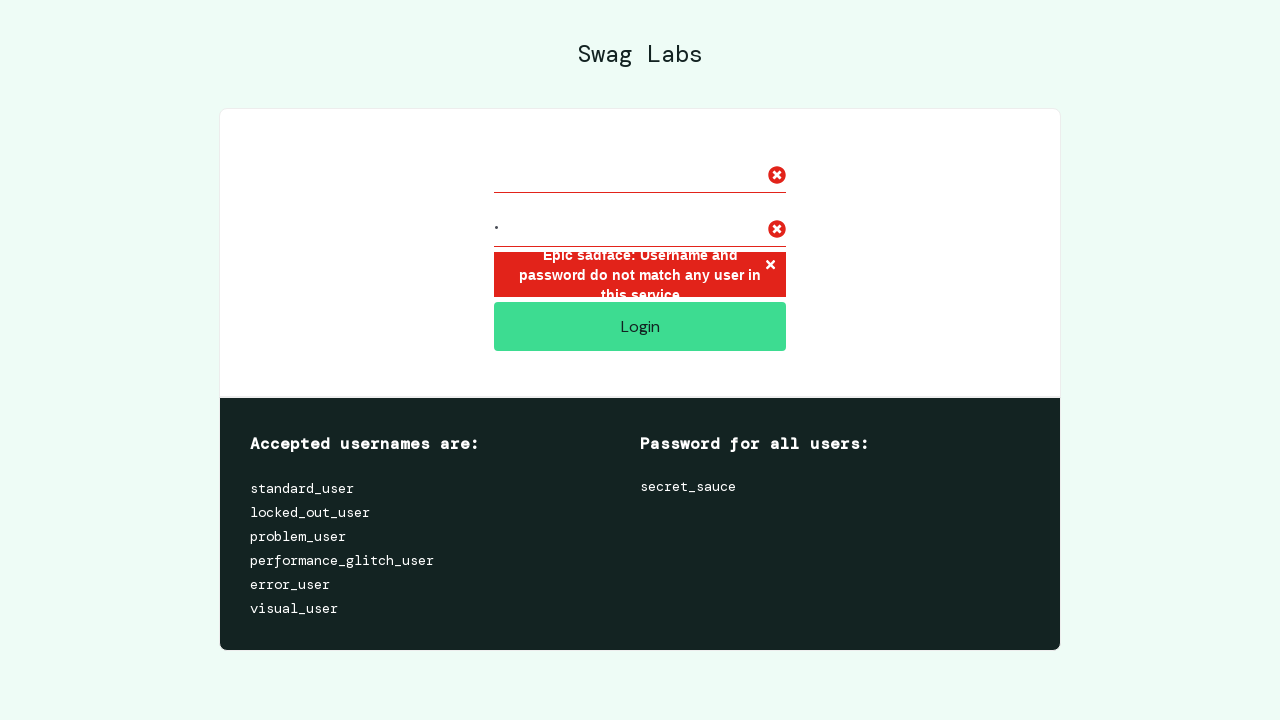